Tests drag and drop functionality by dragging an element and dropping it onto a target drop zone on the jQuery UI demo page

Starting URL: https://jqueryui.com/droppable/

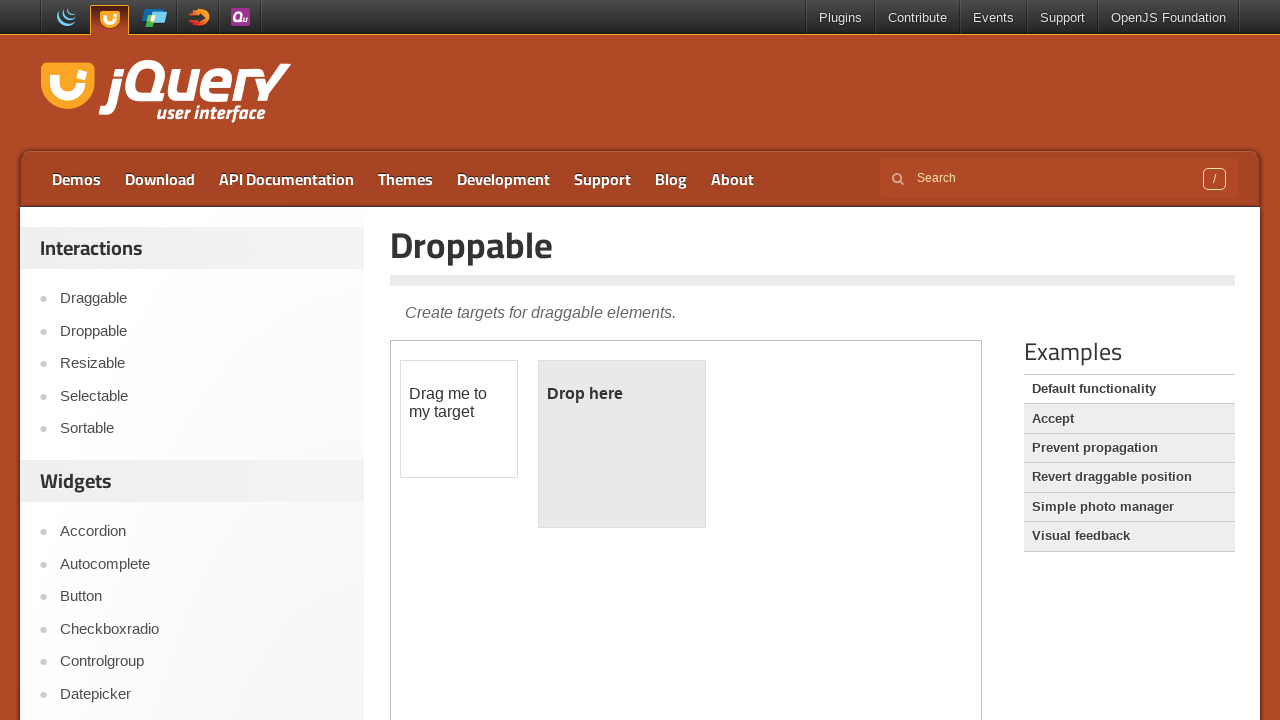

Navigated to jQuery UI droppable demo page
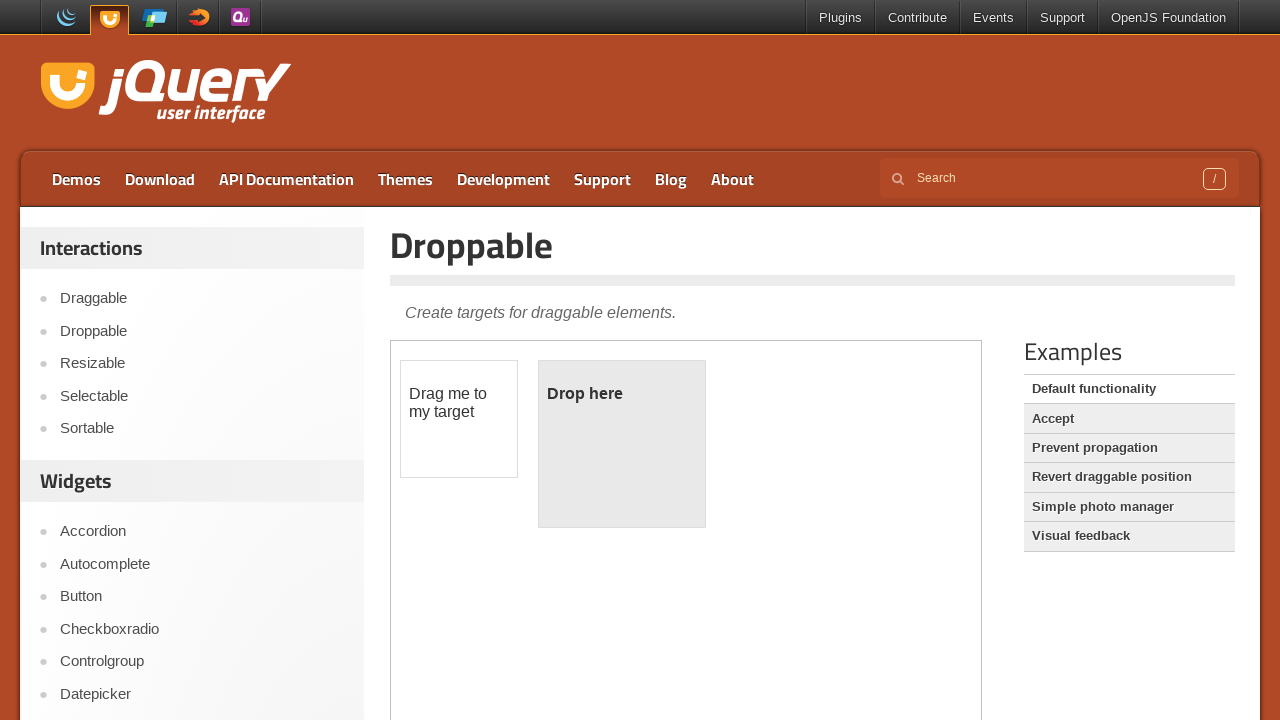

Located the iframe containing the drag and drop demo
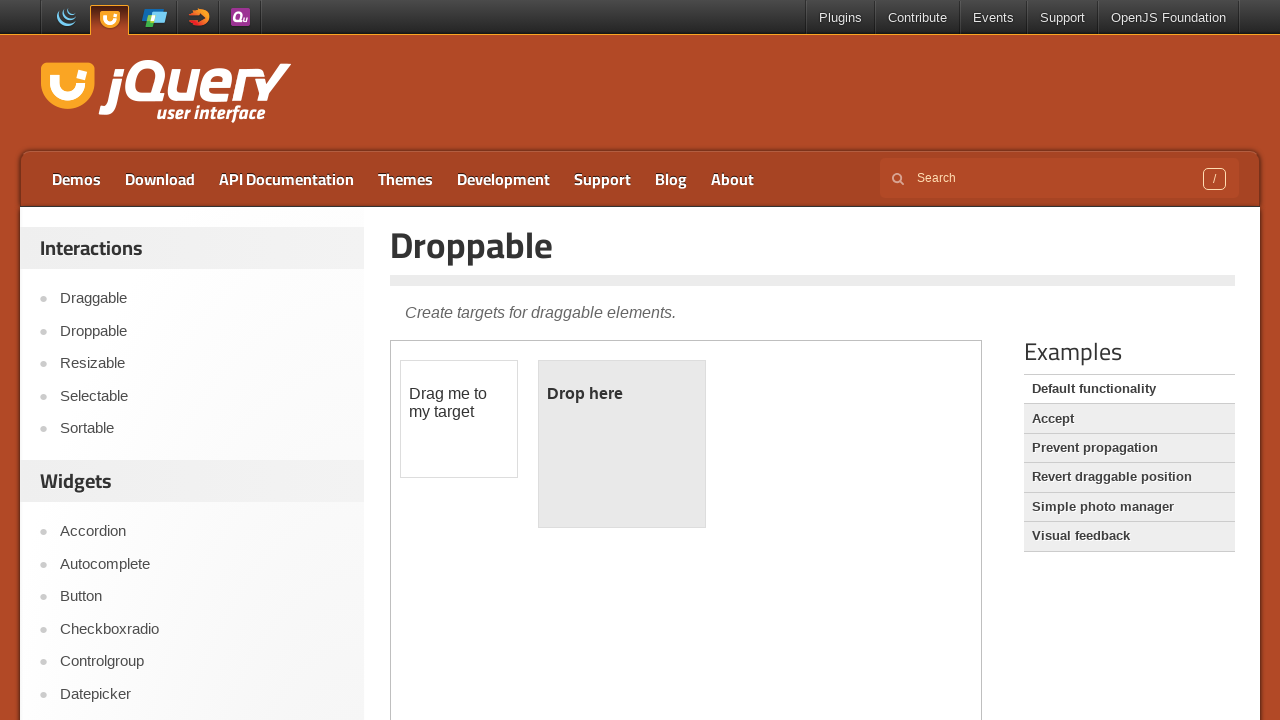

Located the draggable element
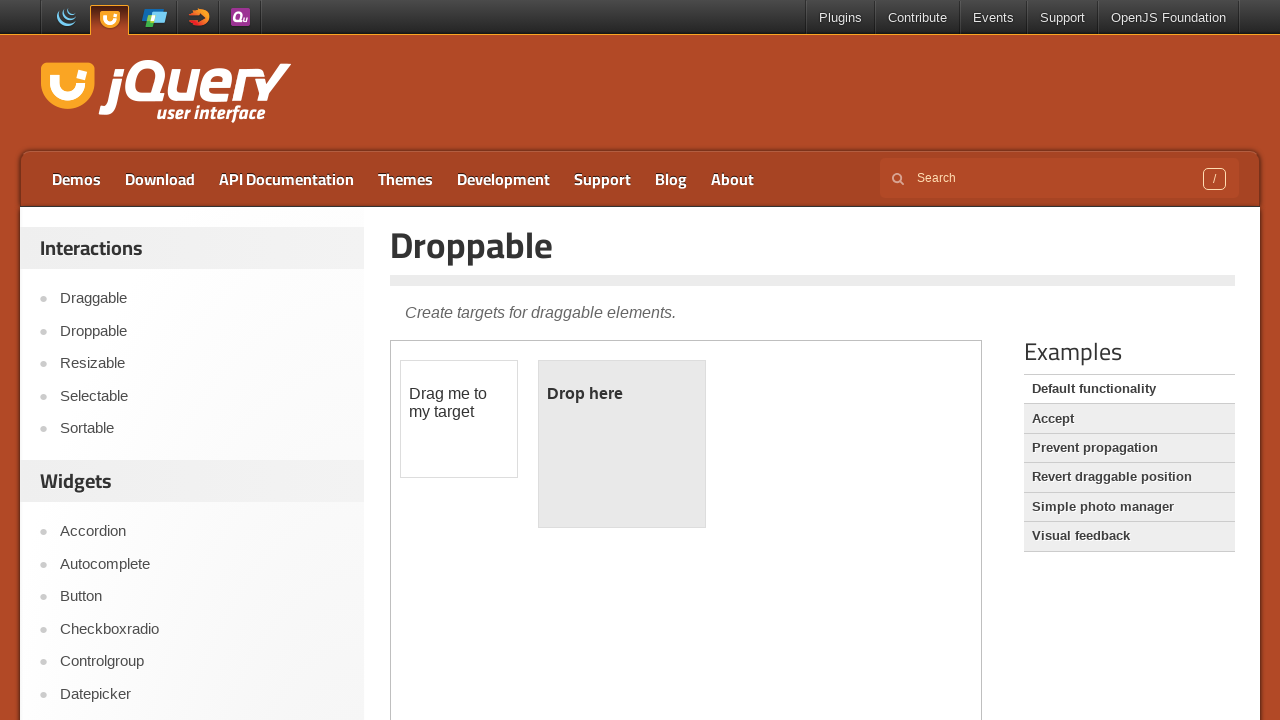

Located the droppable target element
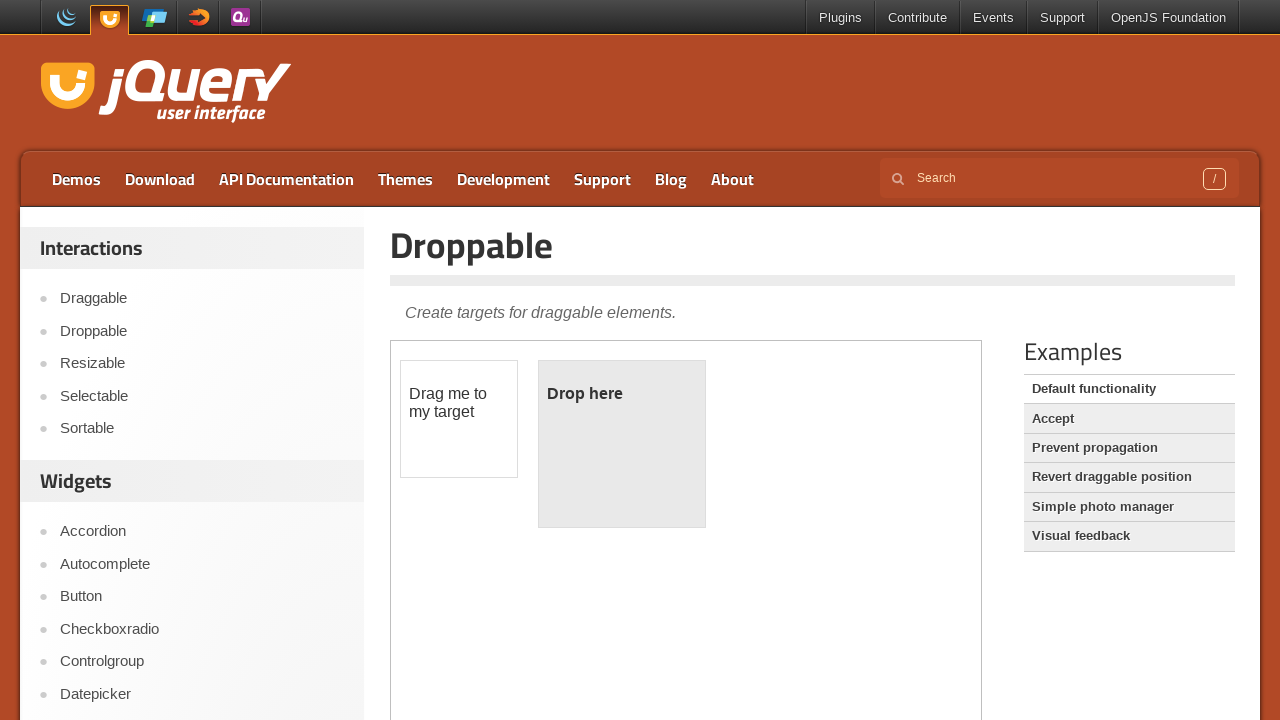

Dragged the draggable element onto the droppable target at (622, 444)
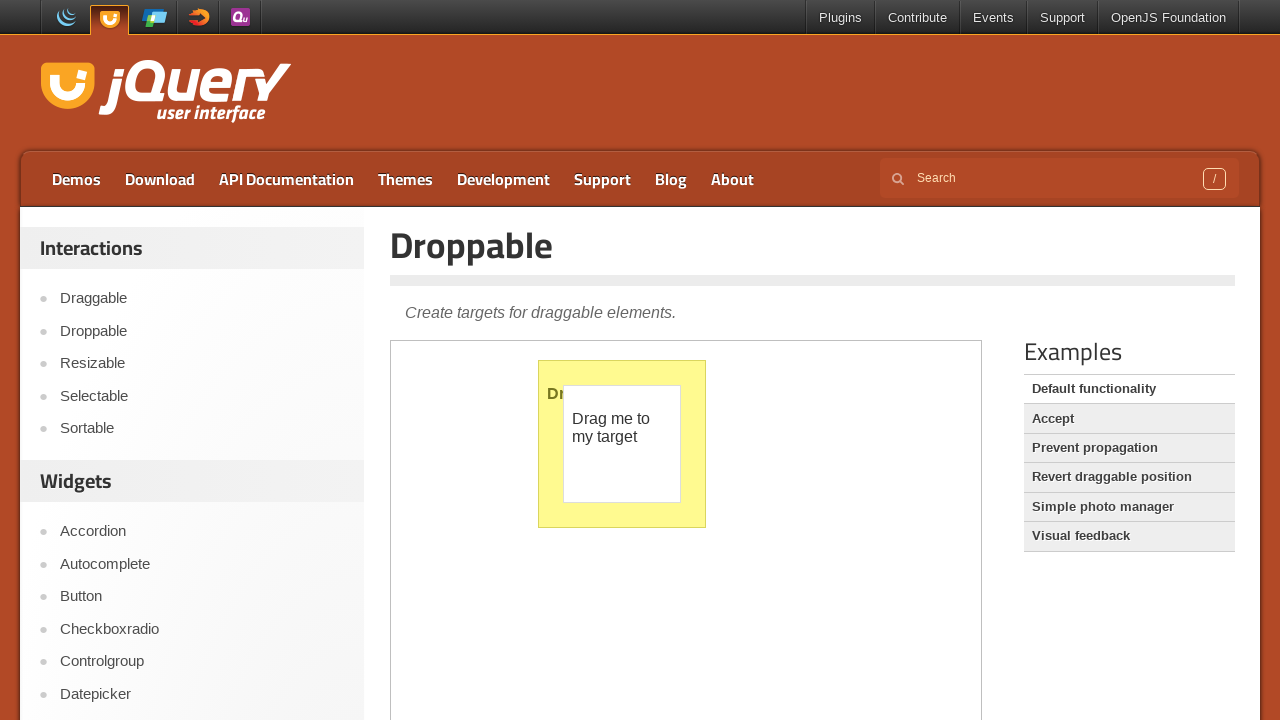

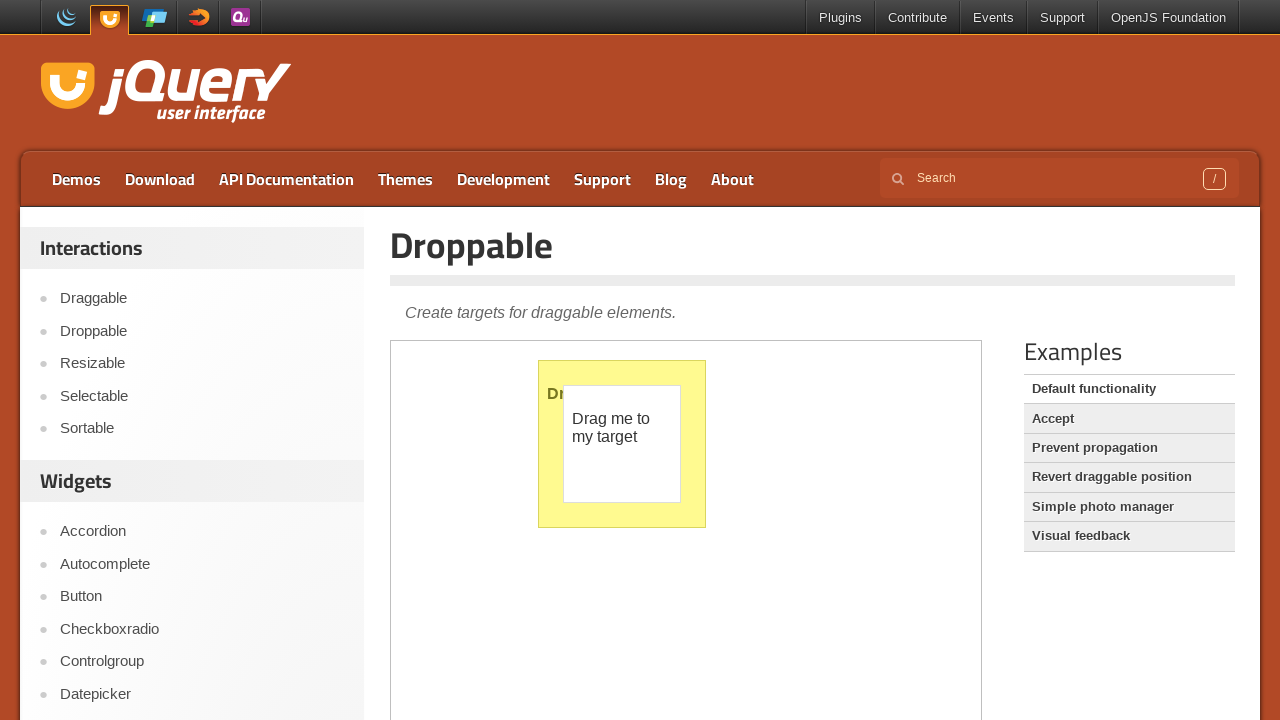